Tests adding an element on Herokuapp by clicking the "Add Element" button and verifying the new element appears

Starting URL: https://the-internet.herokuapp.com/

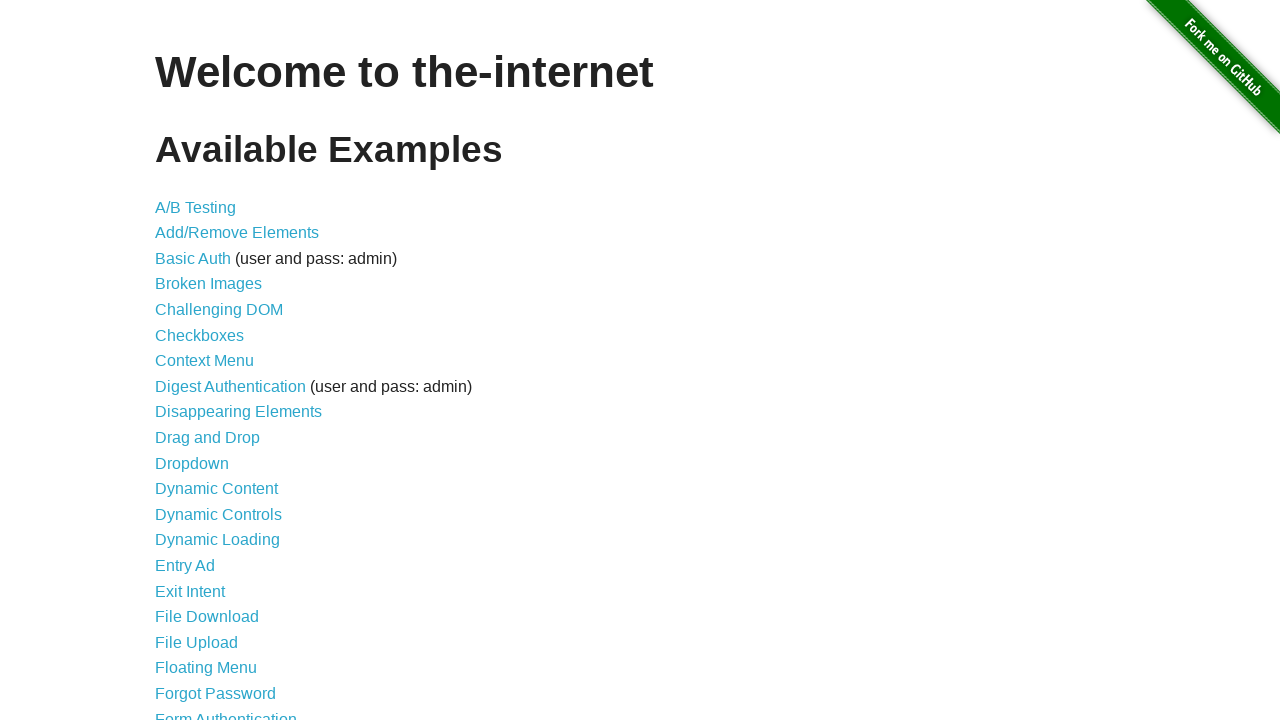

Clicked on Add/Remove Elements link at (237, 233) on a[href='/add_remove_elements/']
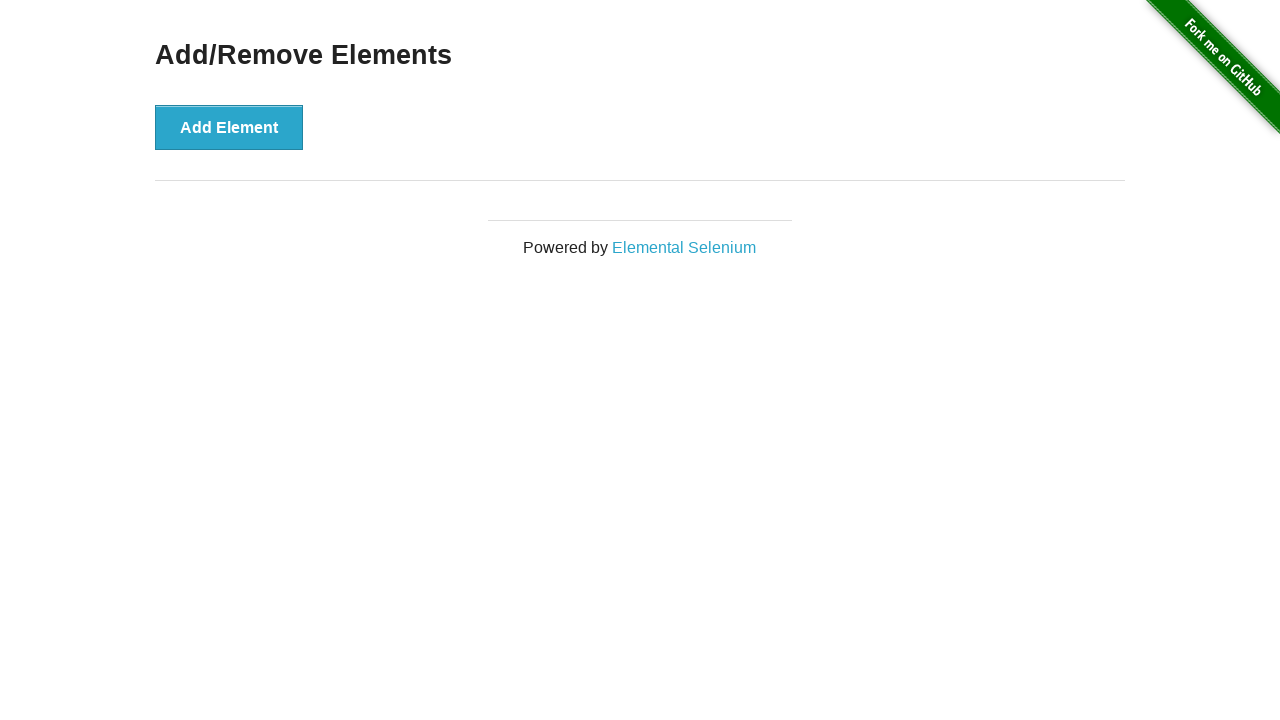

Clicked Add Element button at (229, 127) on button[onclick='addElement()']
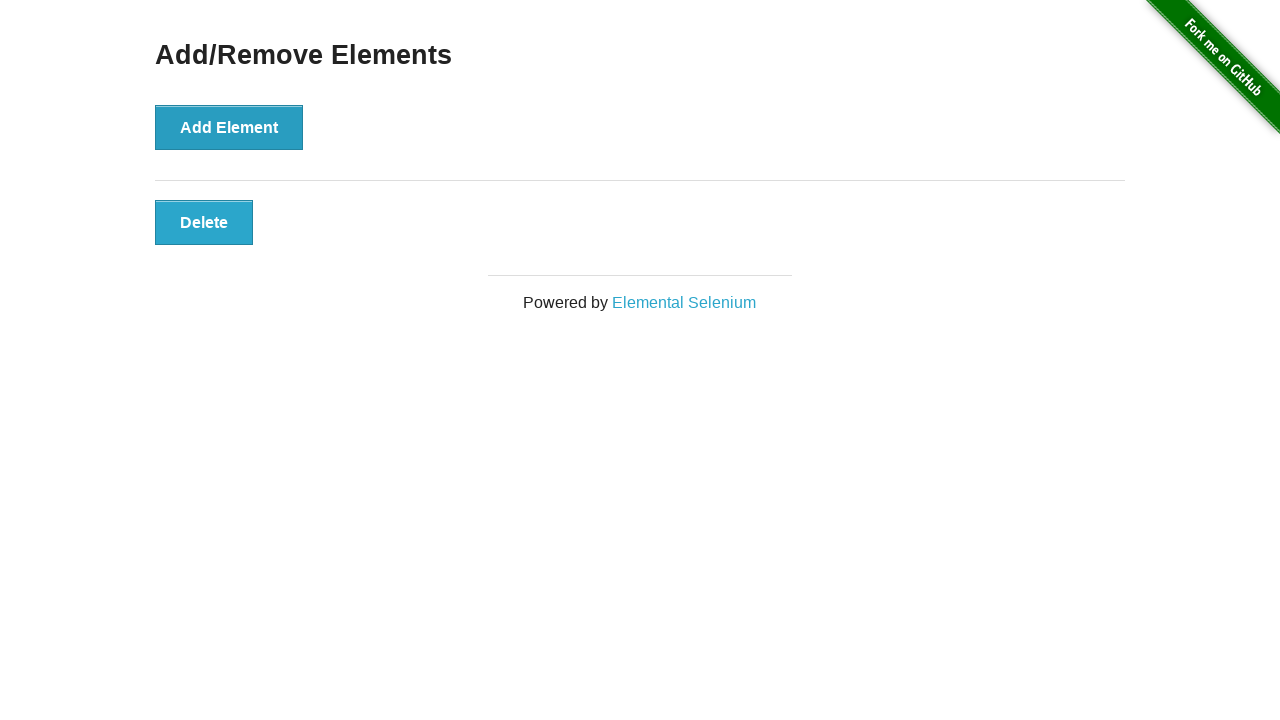

Verified new element was added to the page
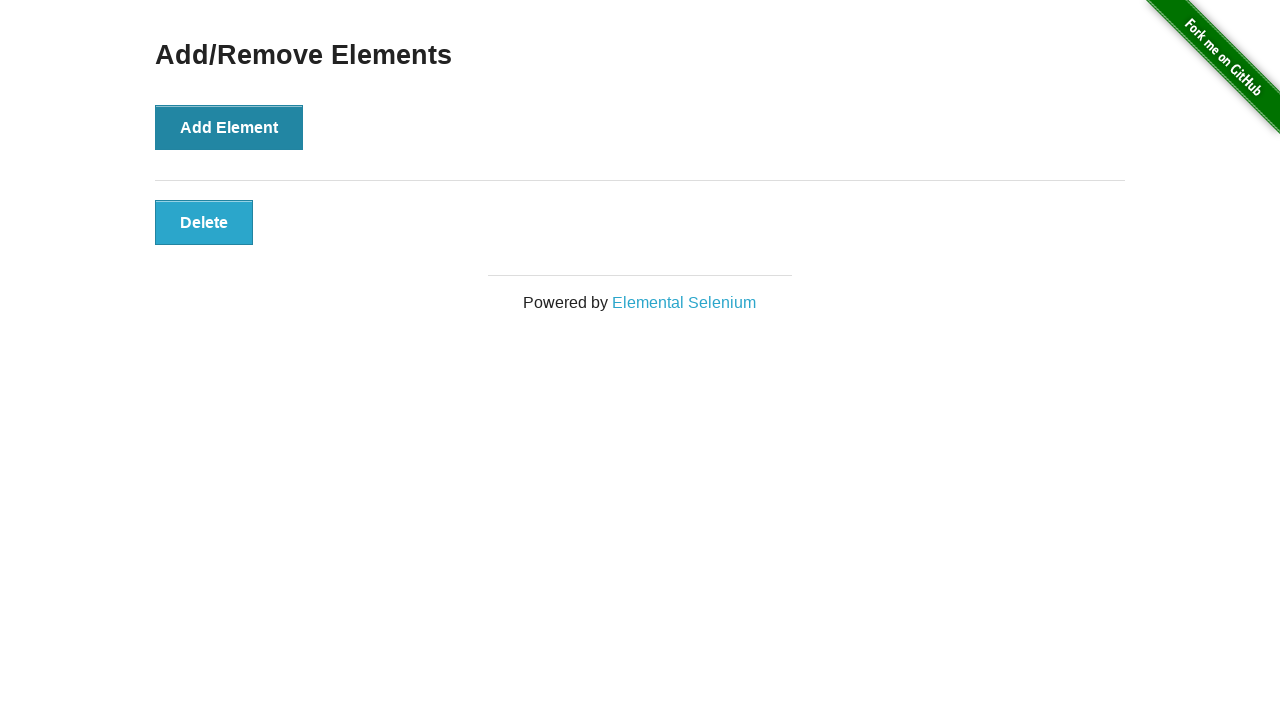

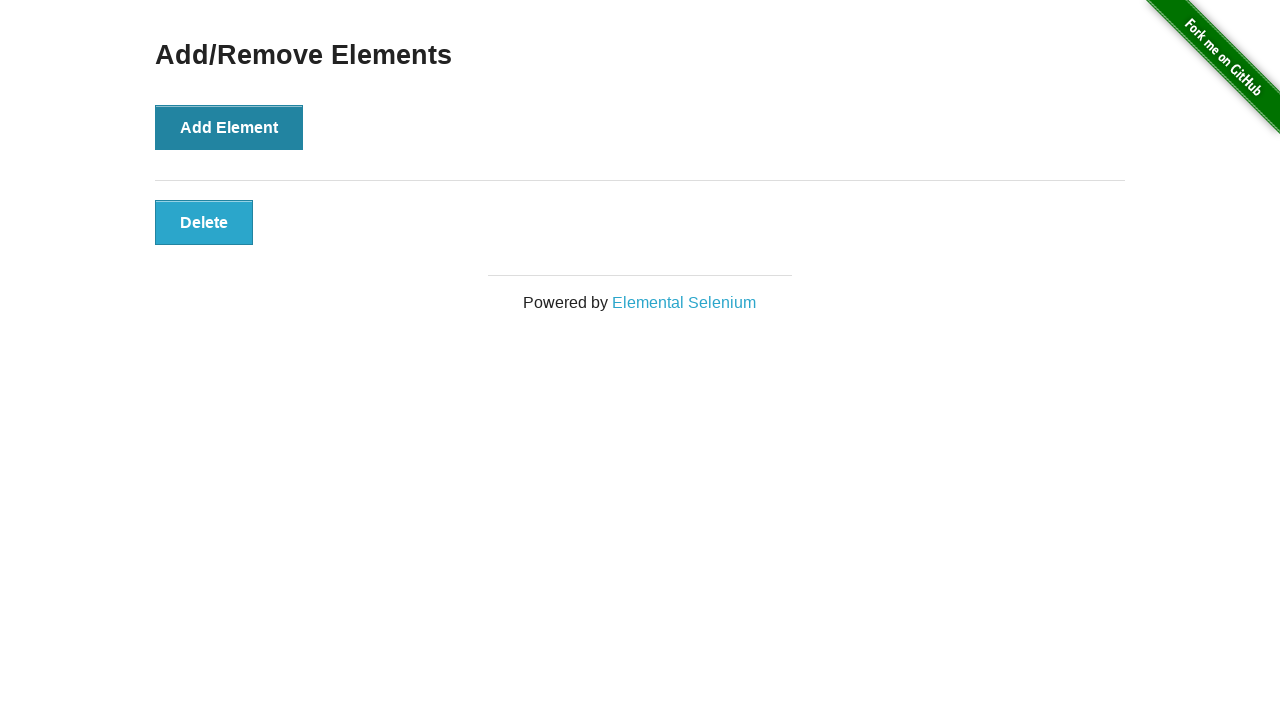